Tests navigation to Goalkeeper gloves section by clicking on the Keepers image

Starting URL: https://soccerzone.com/

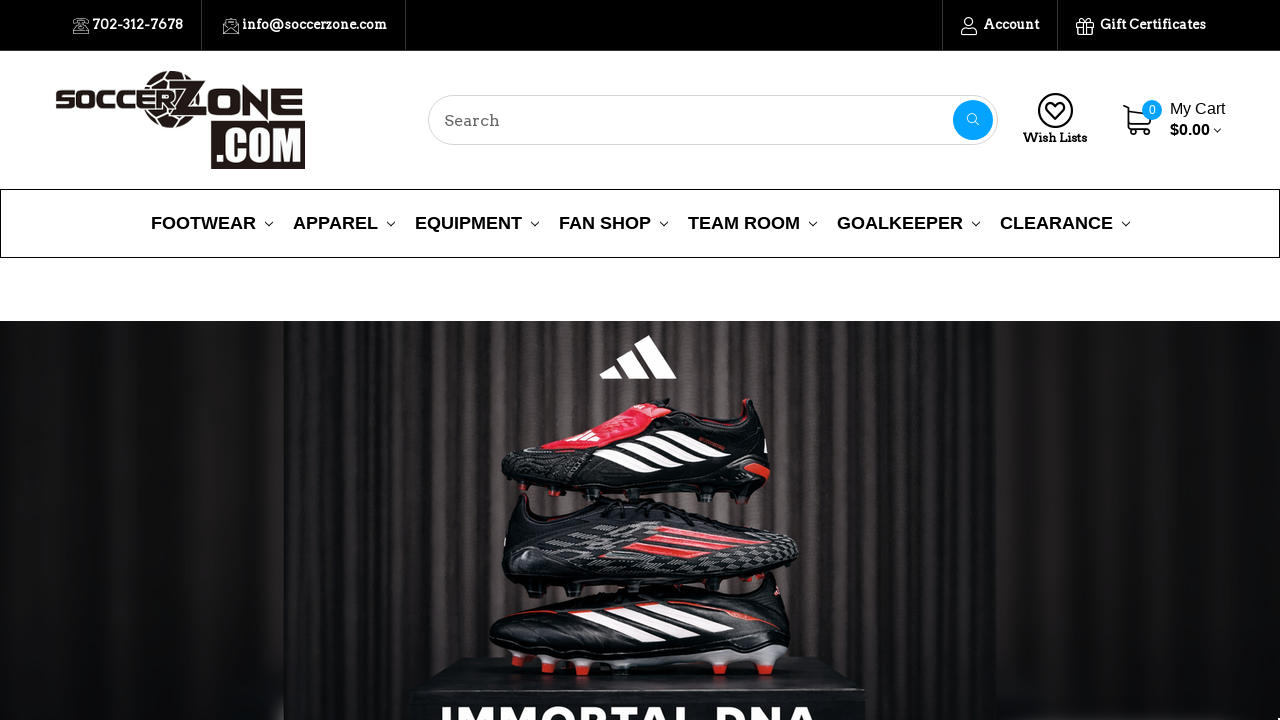

Clicked on the Keepers image to navigate to Goalkeeper gloves section at (223, 361) on img[src='images/stencil/original/image-manager/keeps.png']
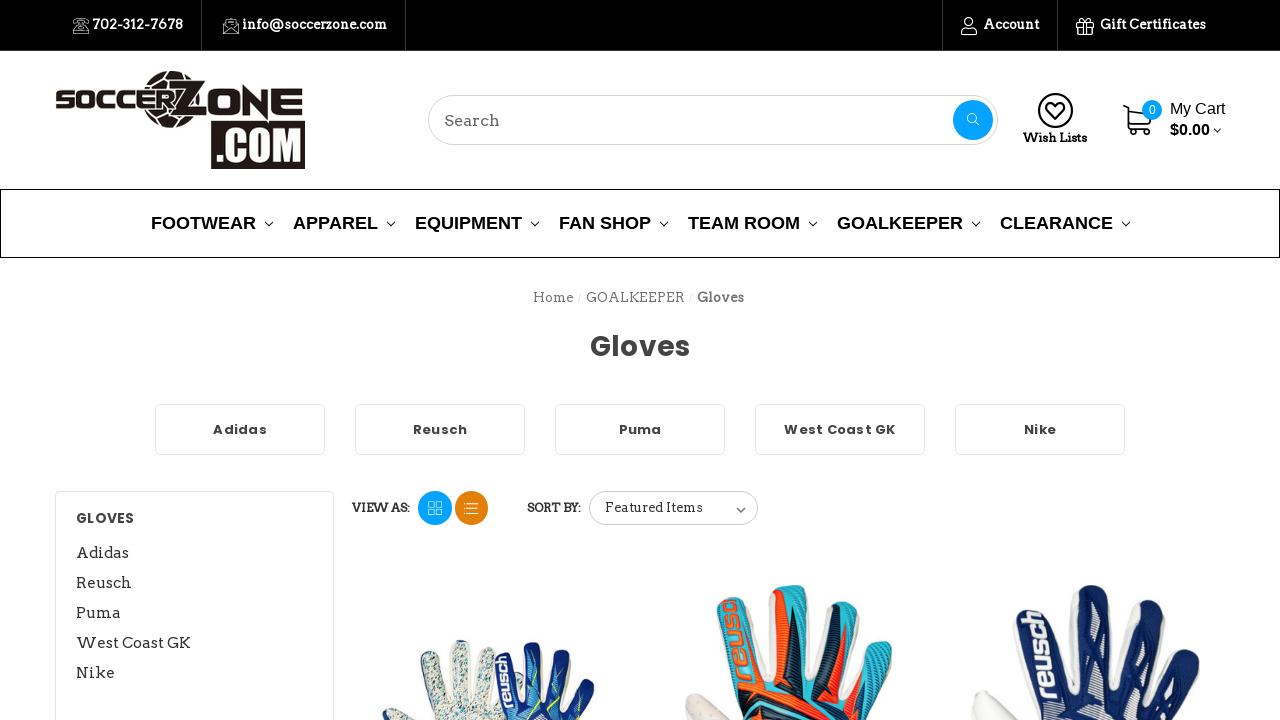

Successfully navigated to Goalkeeper gloves section
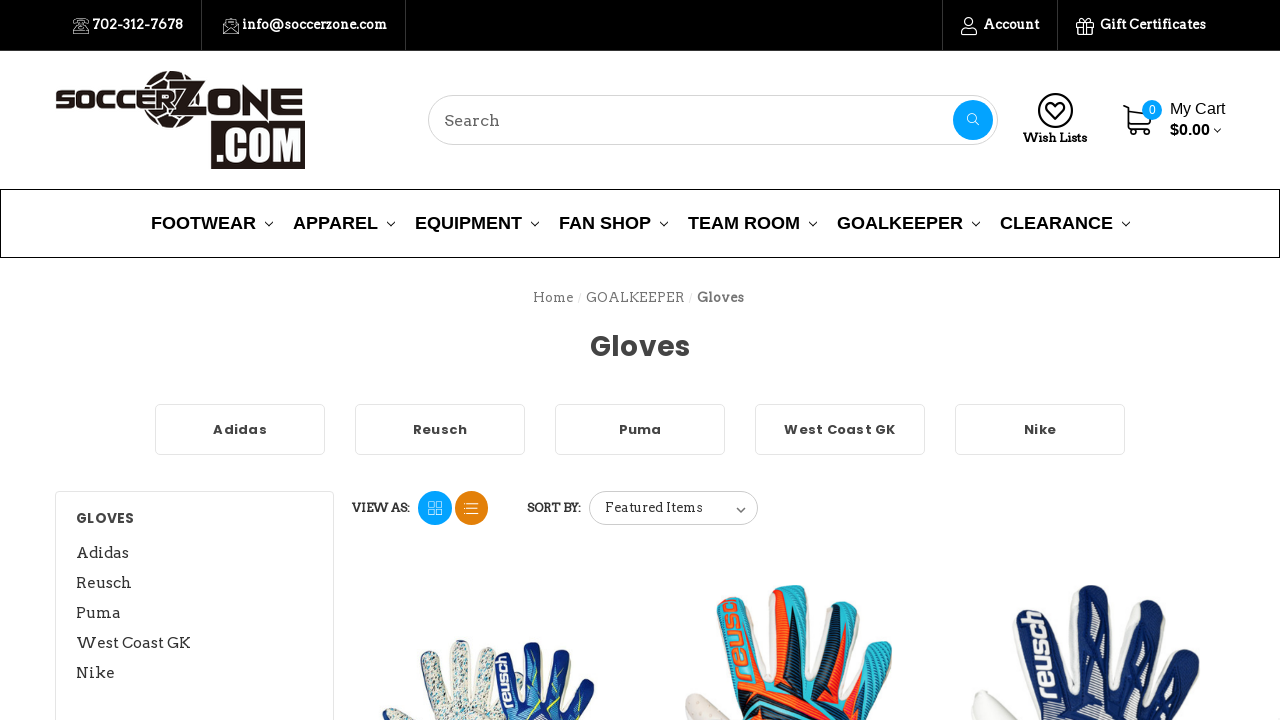

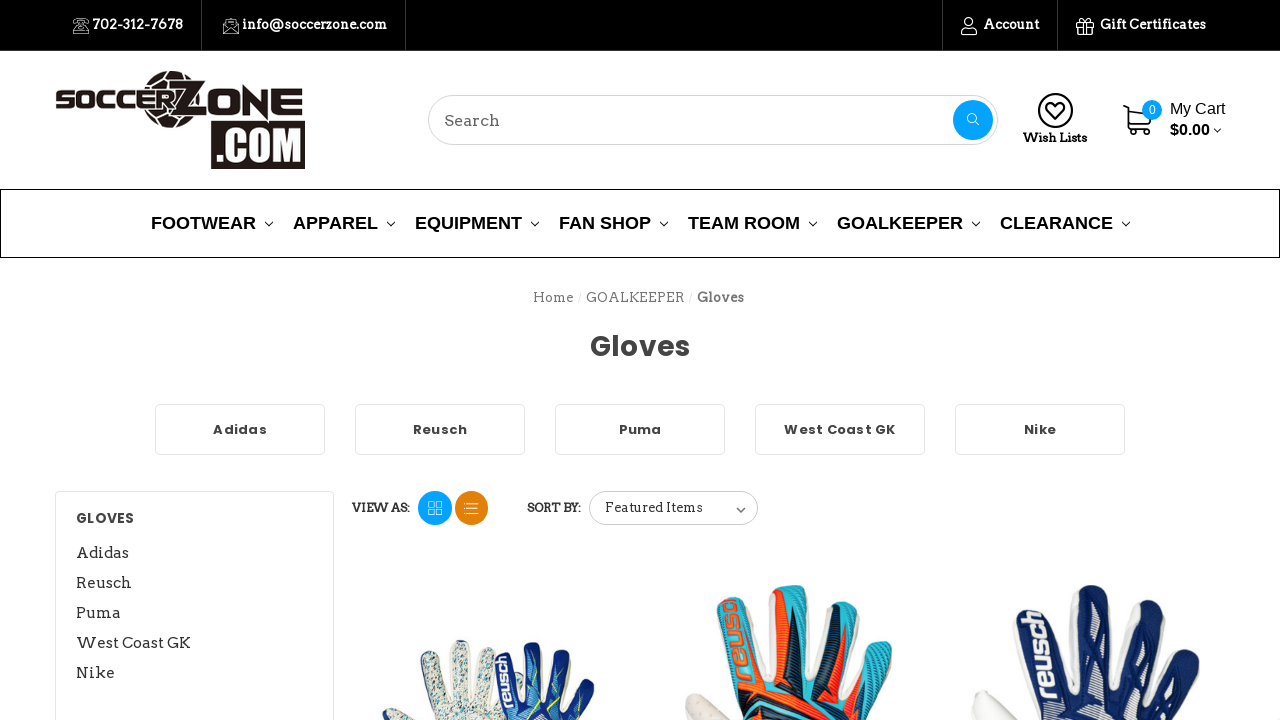